Tests navigation and element interaction on Rahul Shetty Academy's Automation Practice page by clicking header links/buttons and navigating back through browser history.

Starting URL: https://rahulshettyacademy.com/AutomationPractice/

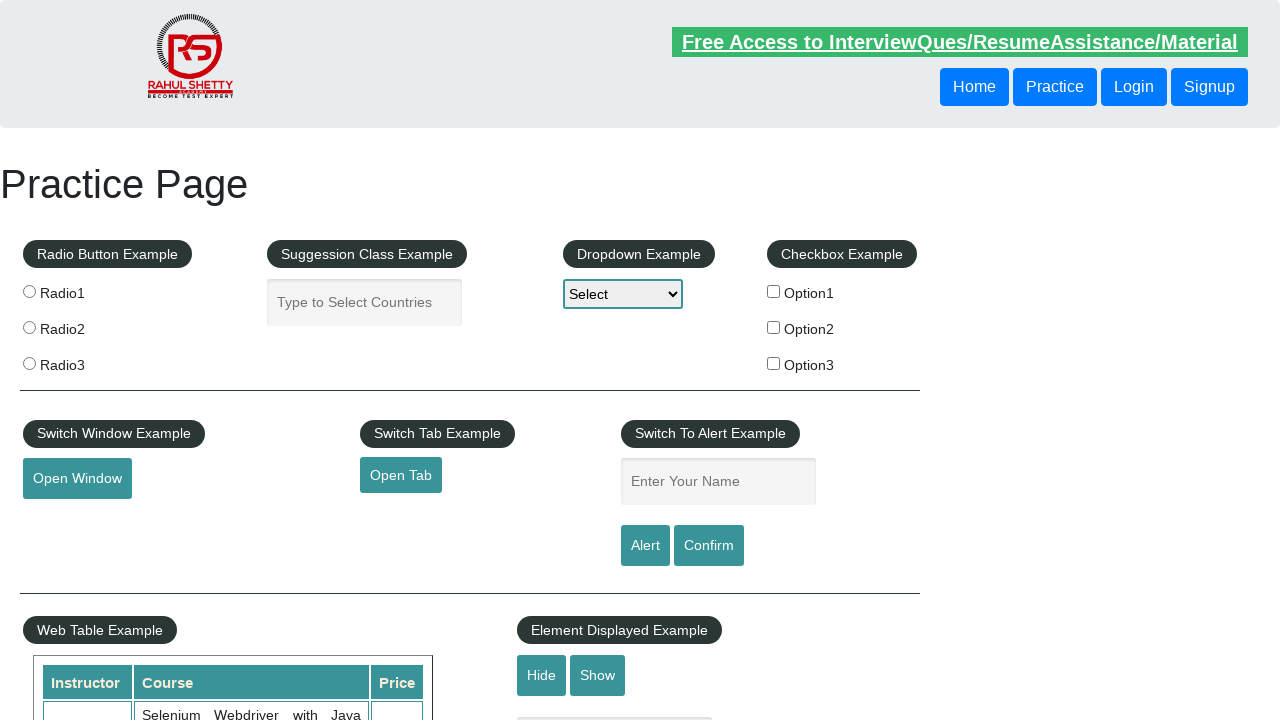

Clicked header link (logo/home link) at (974, 87) on xpath=//header/div/a
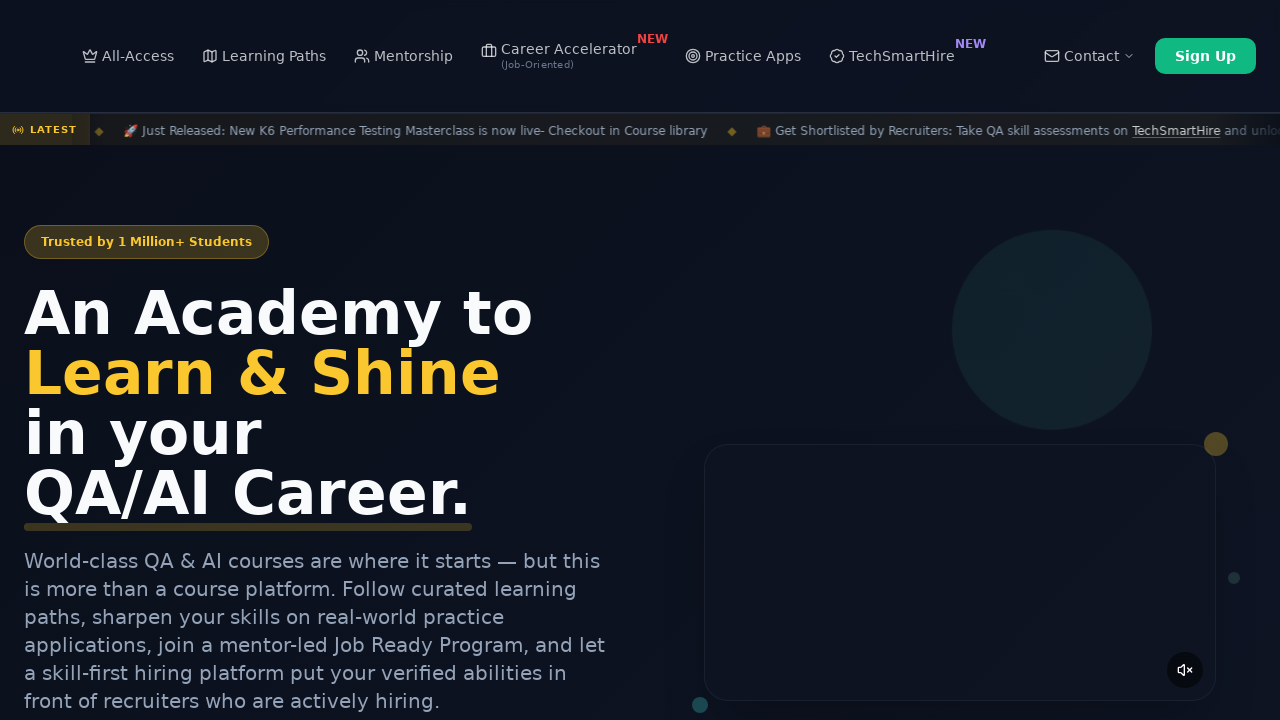

Waited for navigation to complete (networkidle)
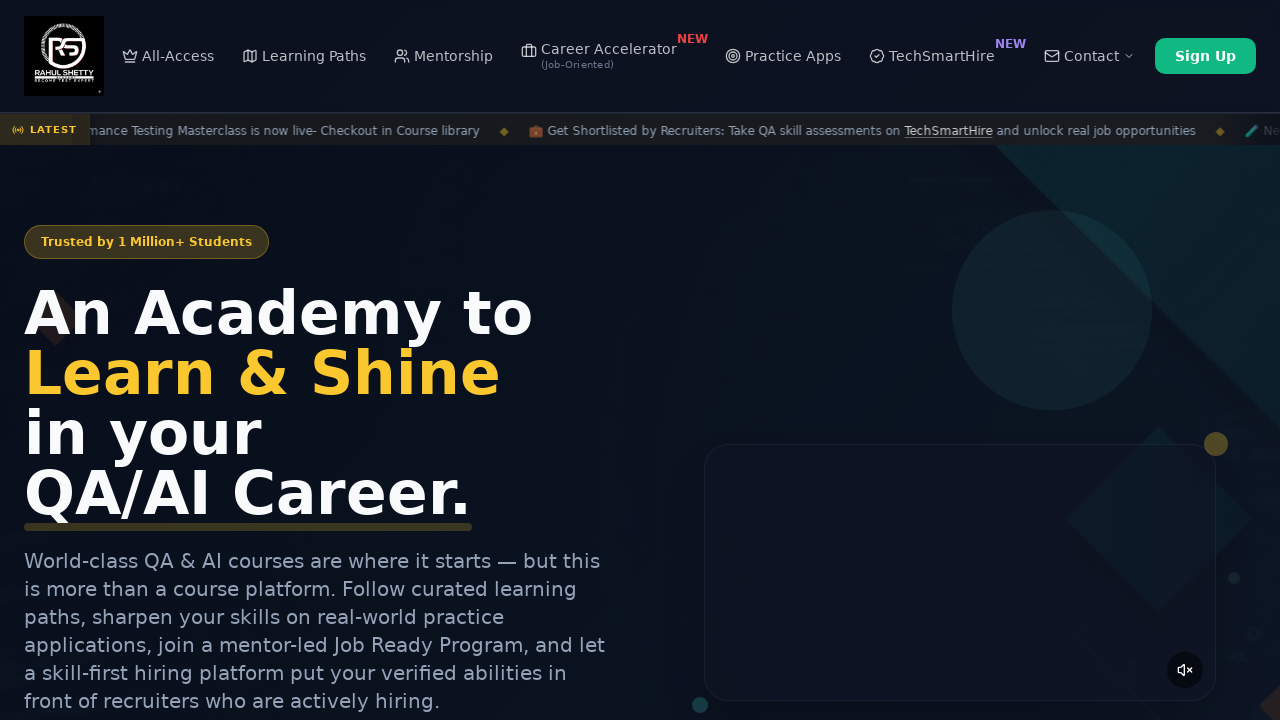

Navigated back to previous page using browser history
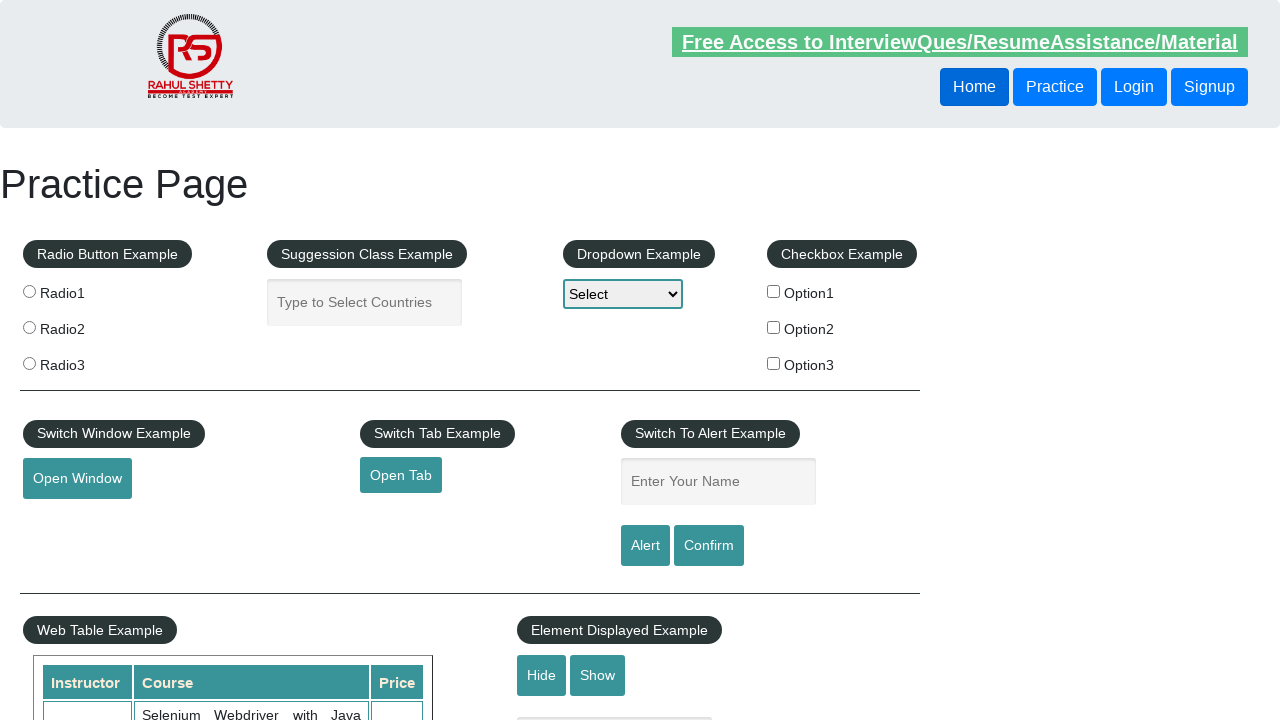

Waited for page to load after navigation (networkidle)
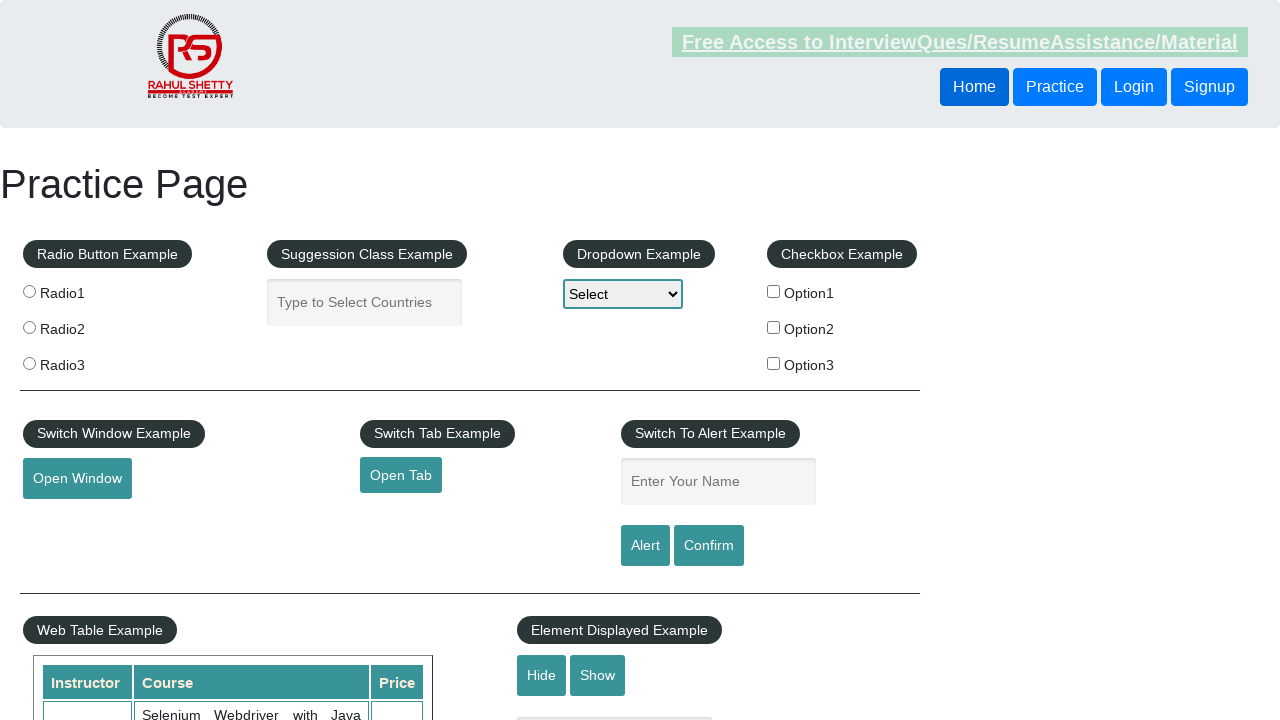

Clicked first button in header at (1055, 87) on xpath=//header/div/button[1]
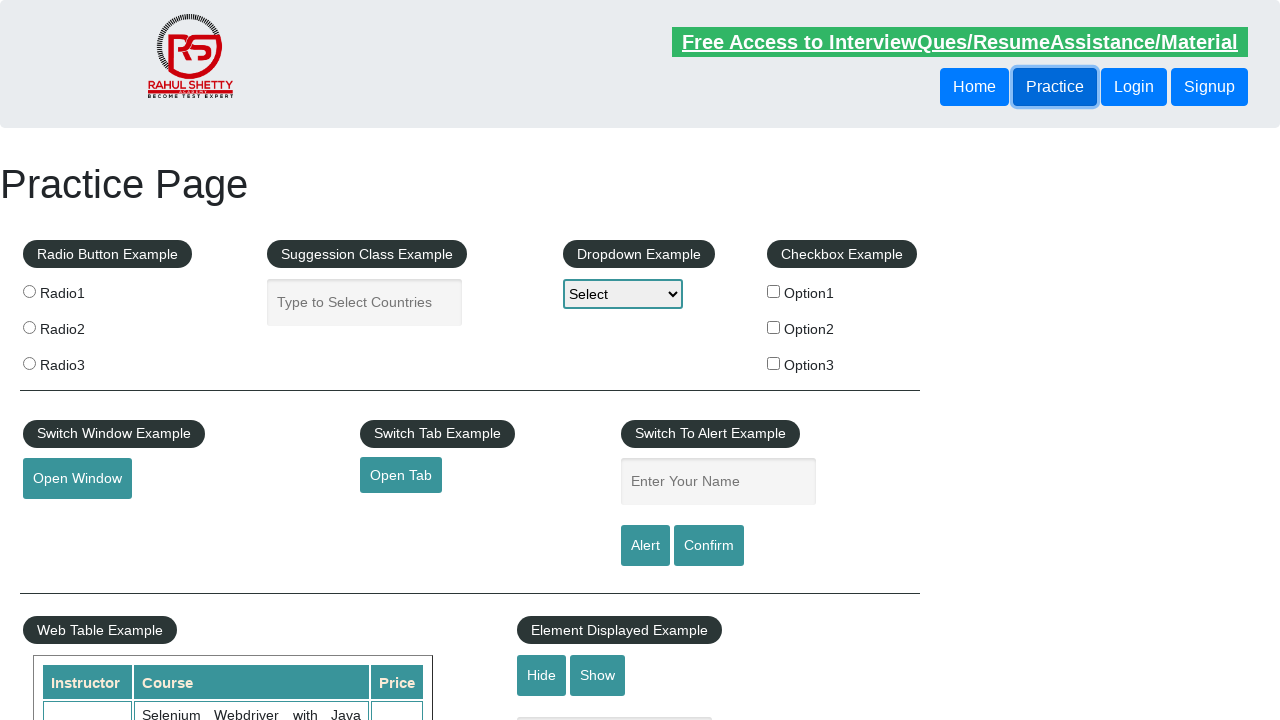

Retrieved text from sibling button: 'Login'
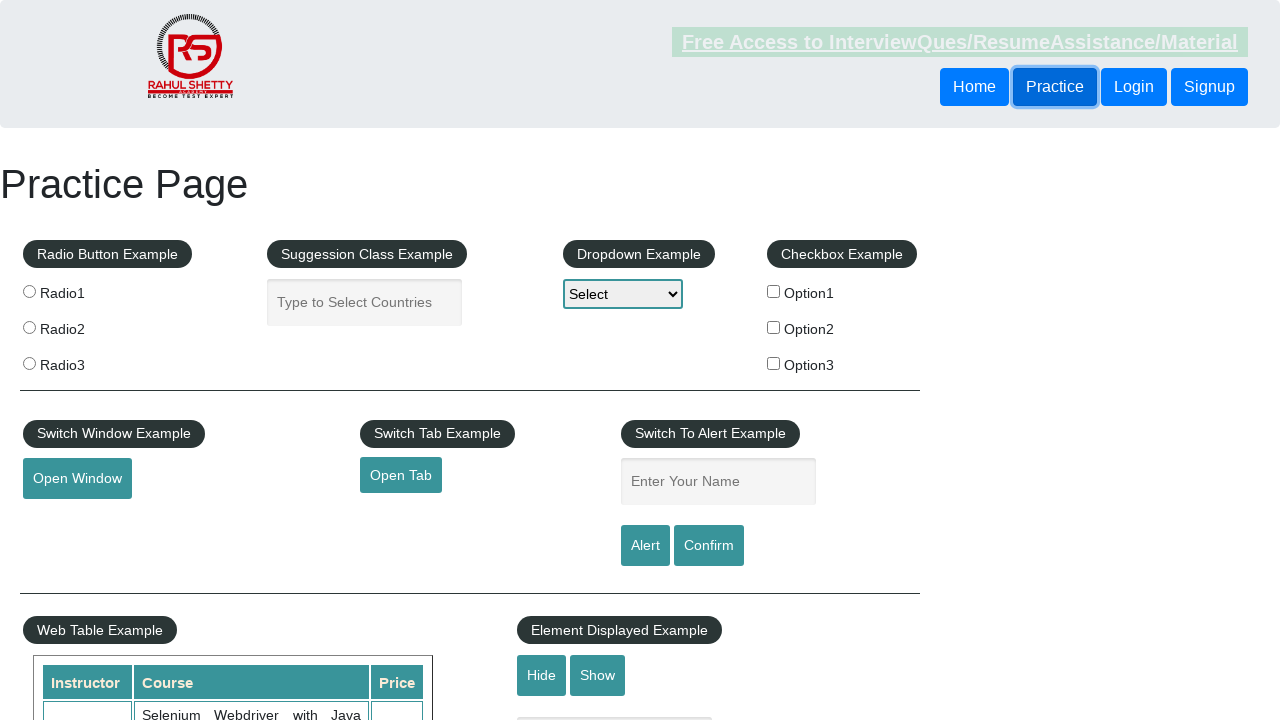

Retrieved text from header element: '
        
        Free Access to InterviewQues/ResumeAssistance/Material
        
            Home
            Practice
            Login
            Signup
        
    '
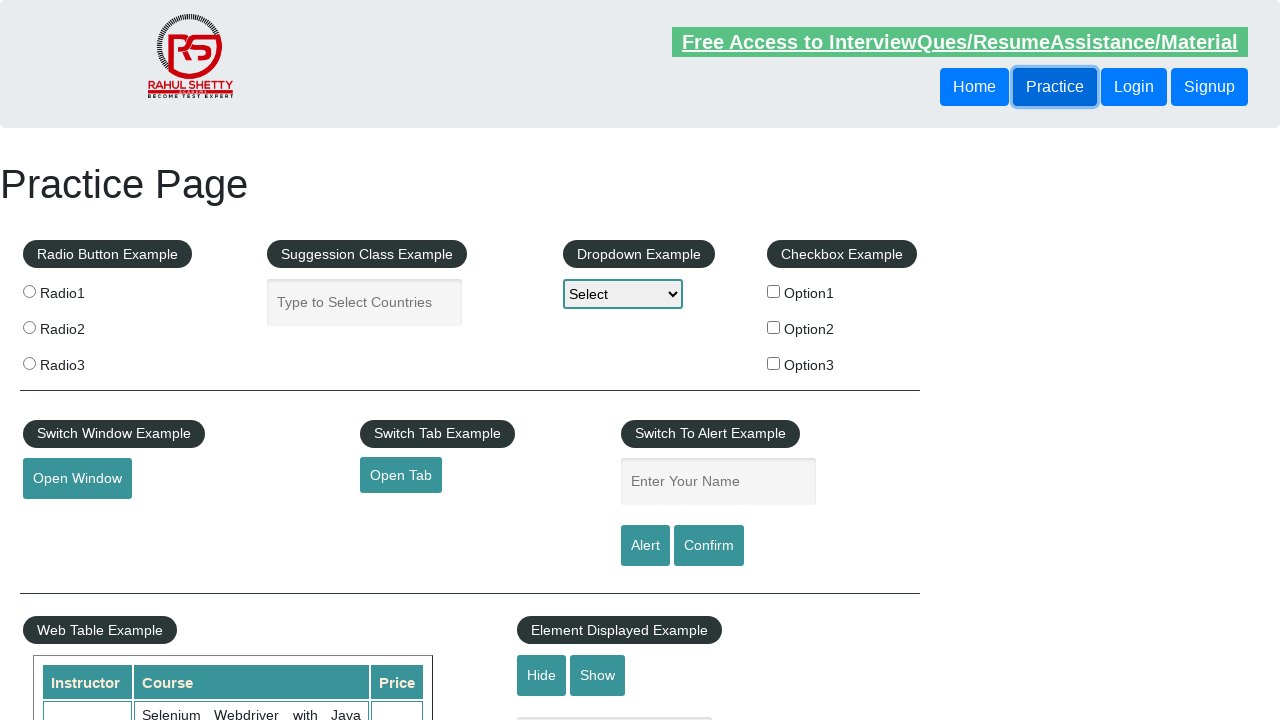

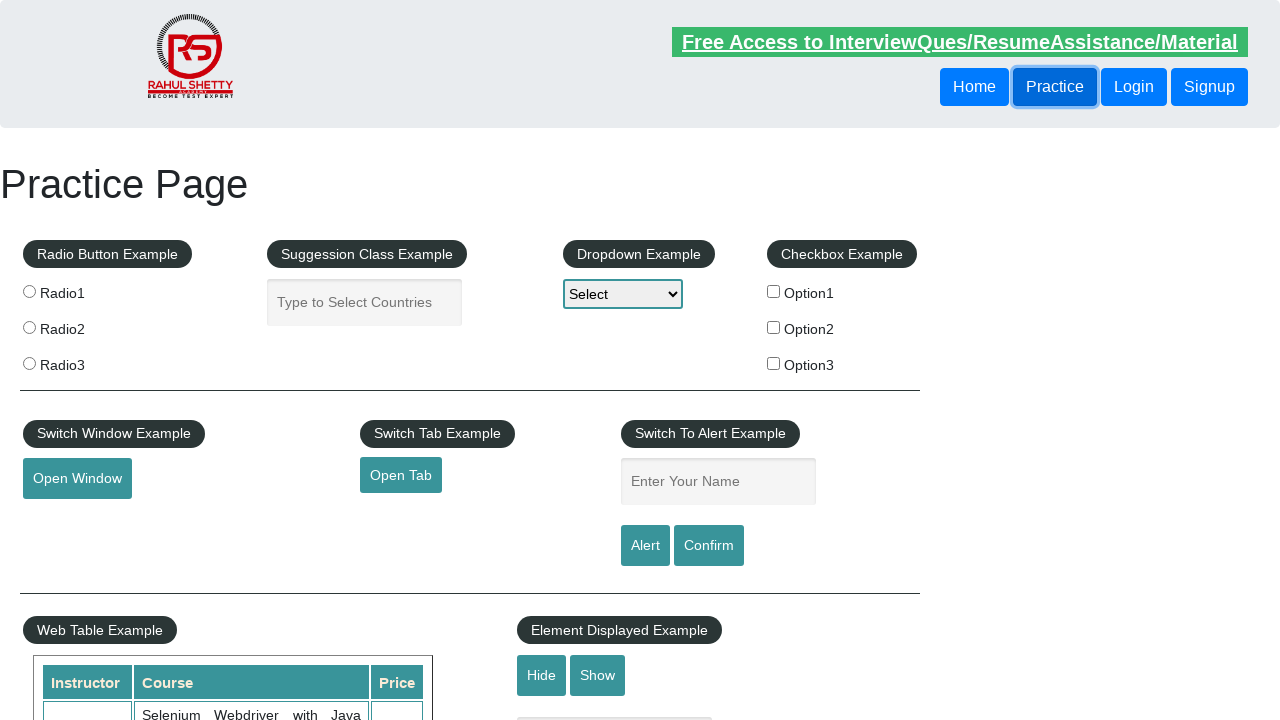